Selects "Option 1" from the dropdown by its visible text and verifies the selection

Starting URL: https://the-internet.herokuapp.com/dropdown

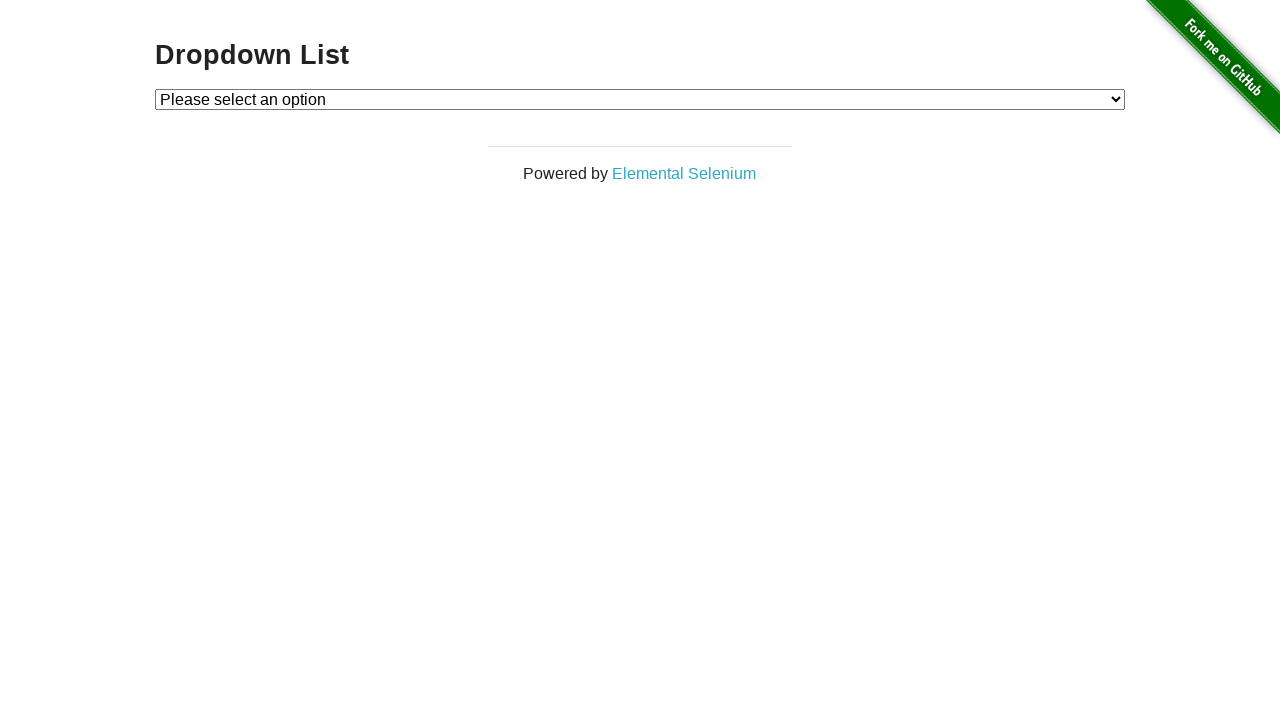

Navigated to dropdown page at https://the-internet.herokuapp.com/dropdown
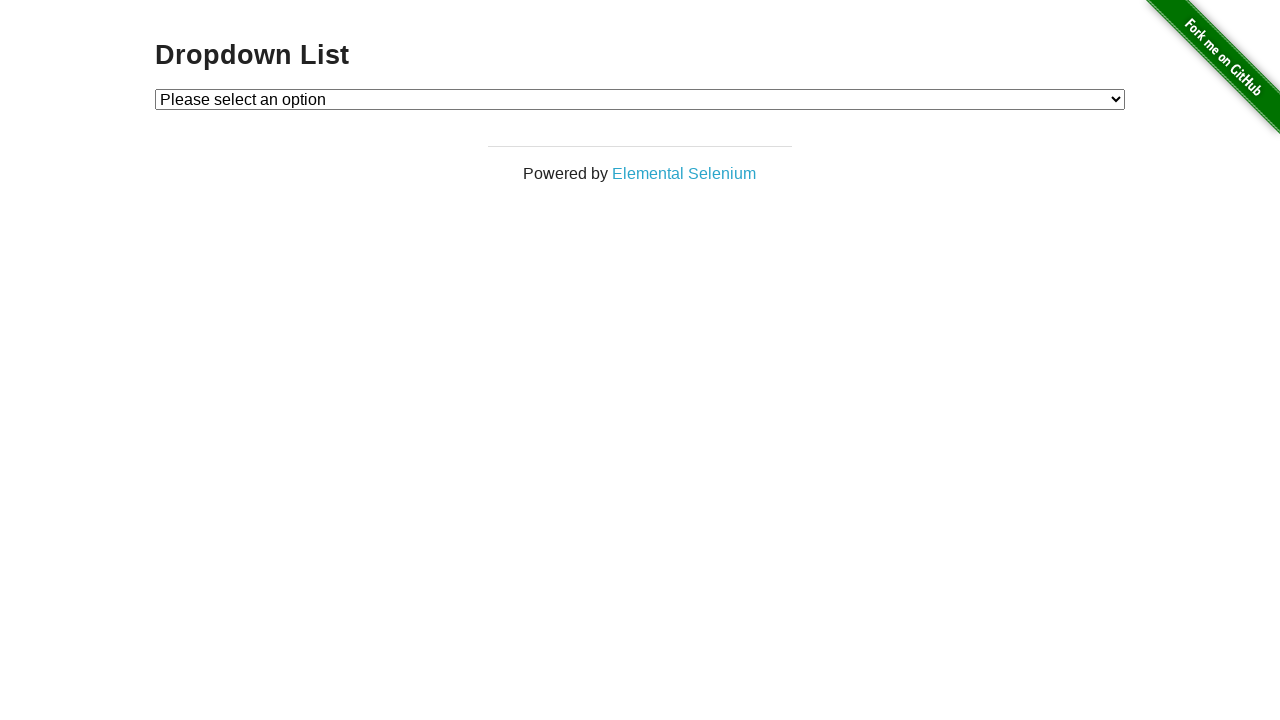

Selected 'Option 1' from dropdown by visible text on #dropdown
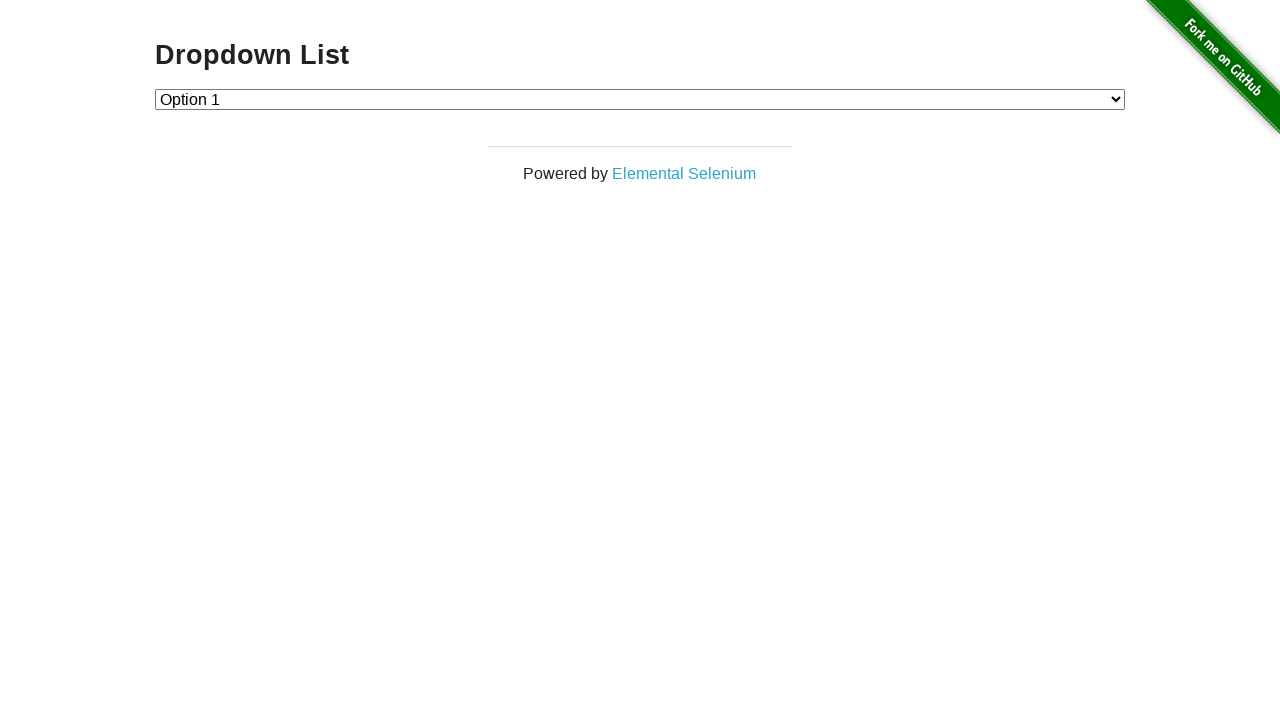

Retrieved the selected option value from dropdown
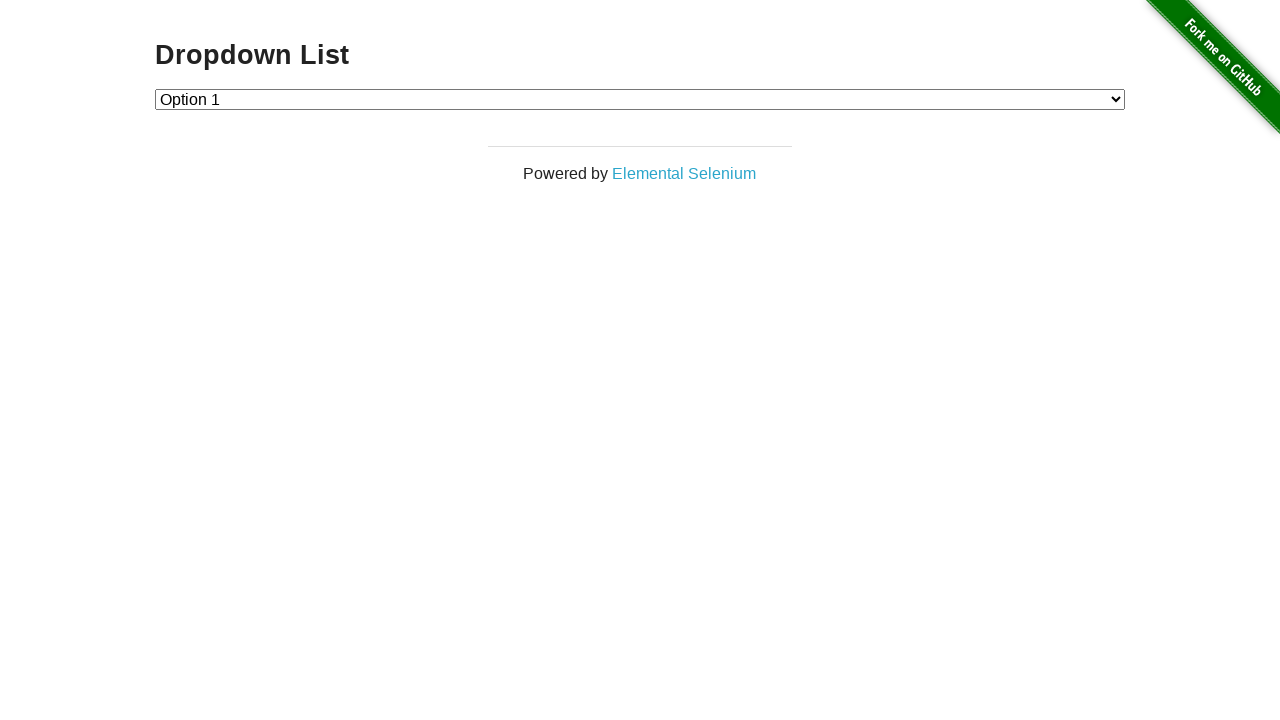

Verified that selected option value equals '1'
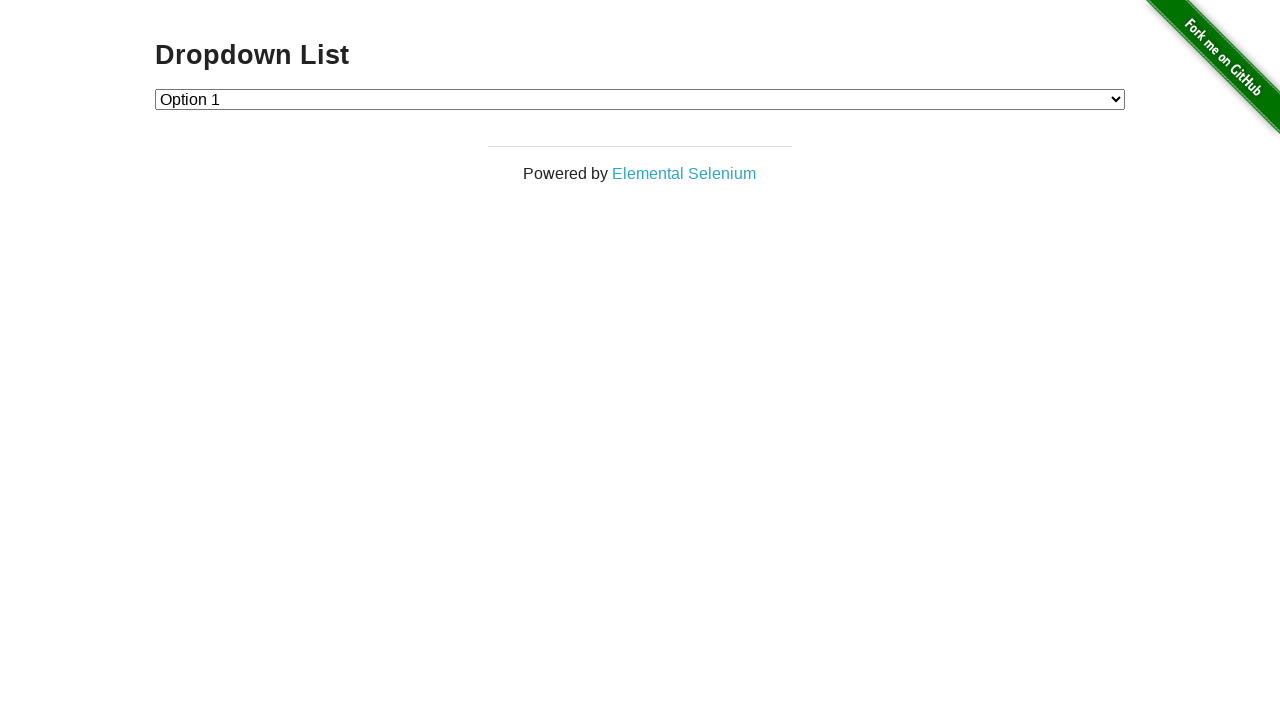

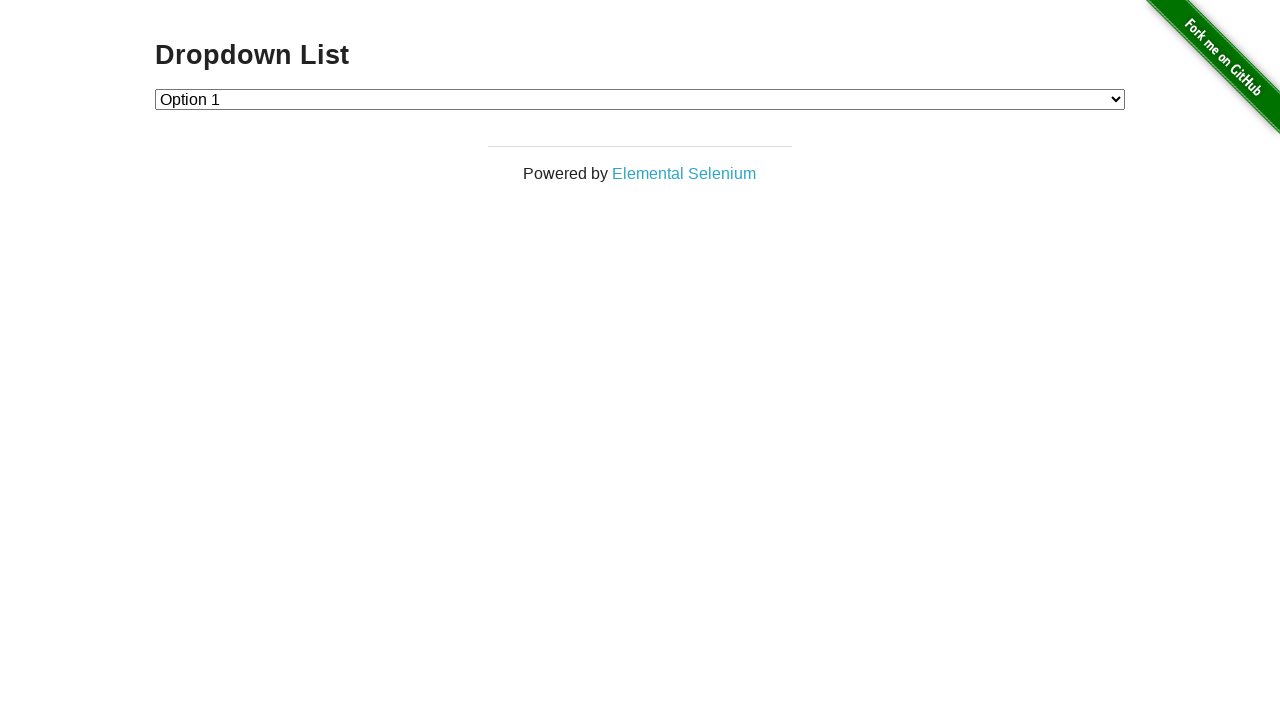